Tests form filling functionality on a practice website by entering email, password, and name fields, checking a checkbox, and submitting the form. Then verifies the success message is displayed.

Starting URL: https://rahulshettyacademy.com/angularpractice/

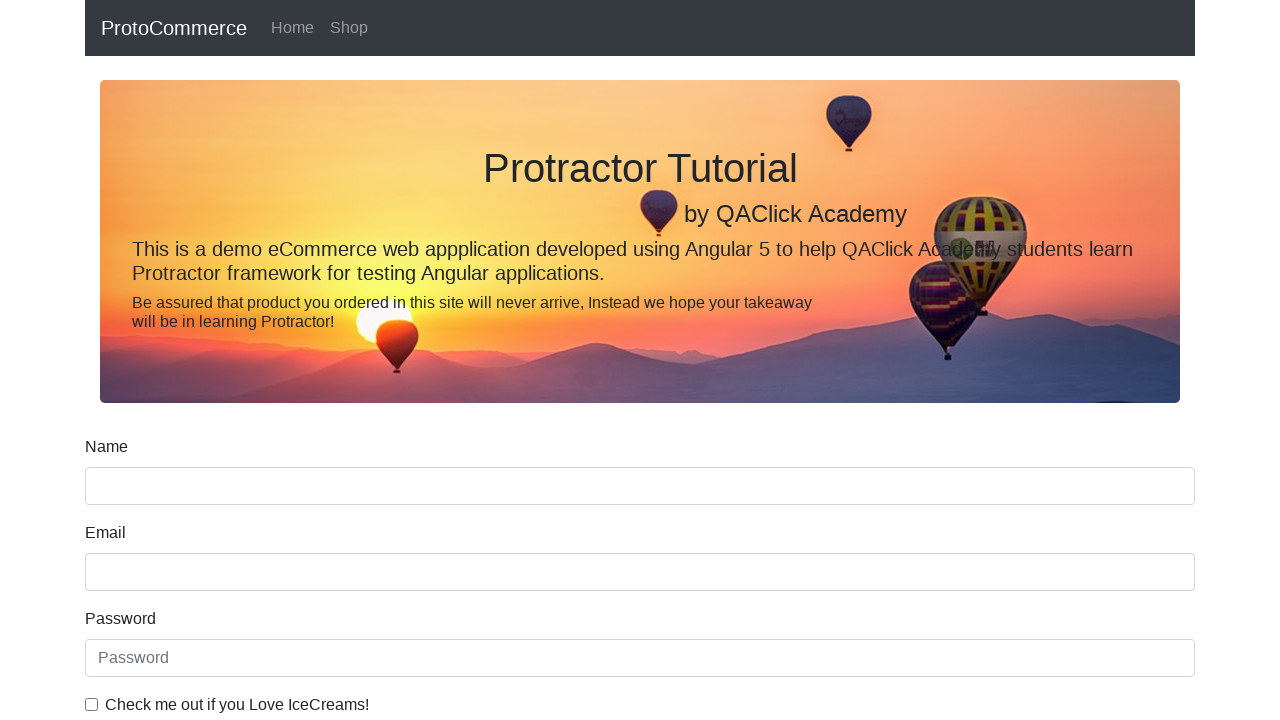

Filled email field with 'hello@hello.com' on input[name='email']
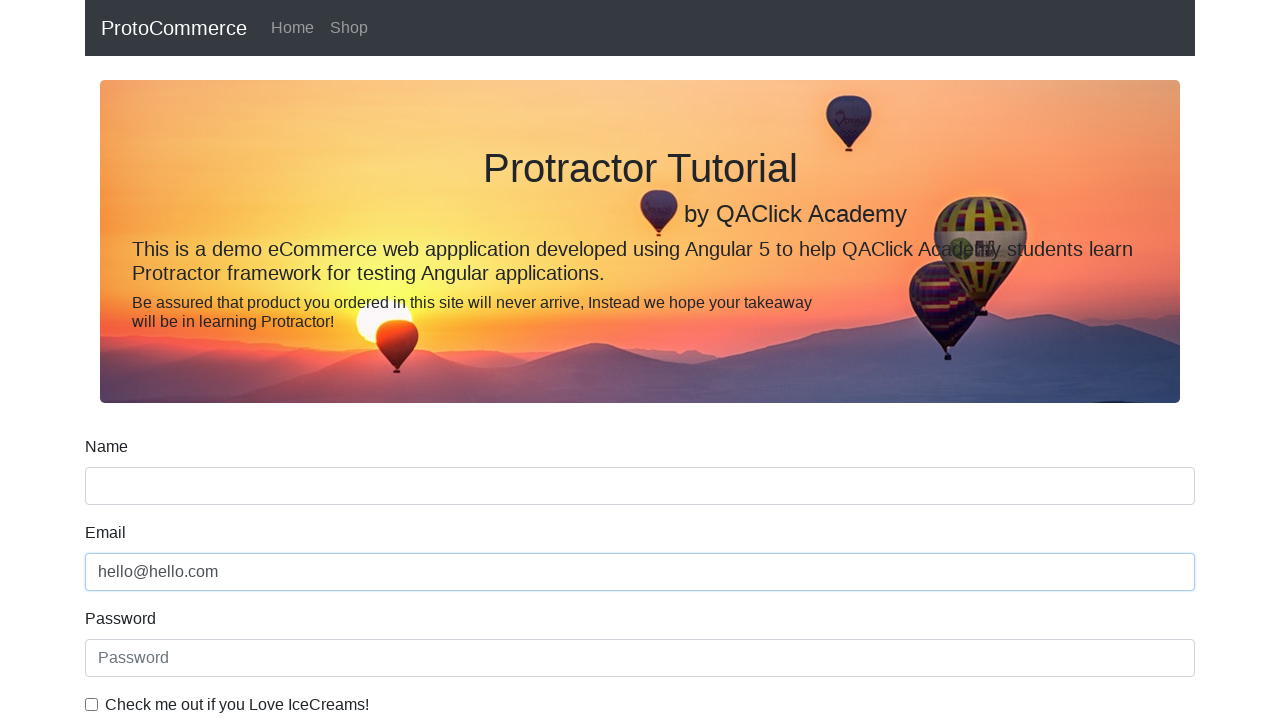

Filled password field with '123456' on #exampleInputPassword1
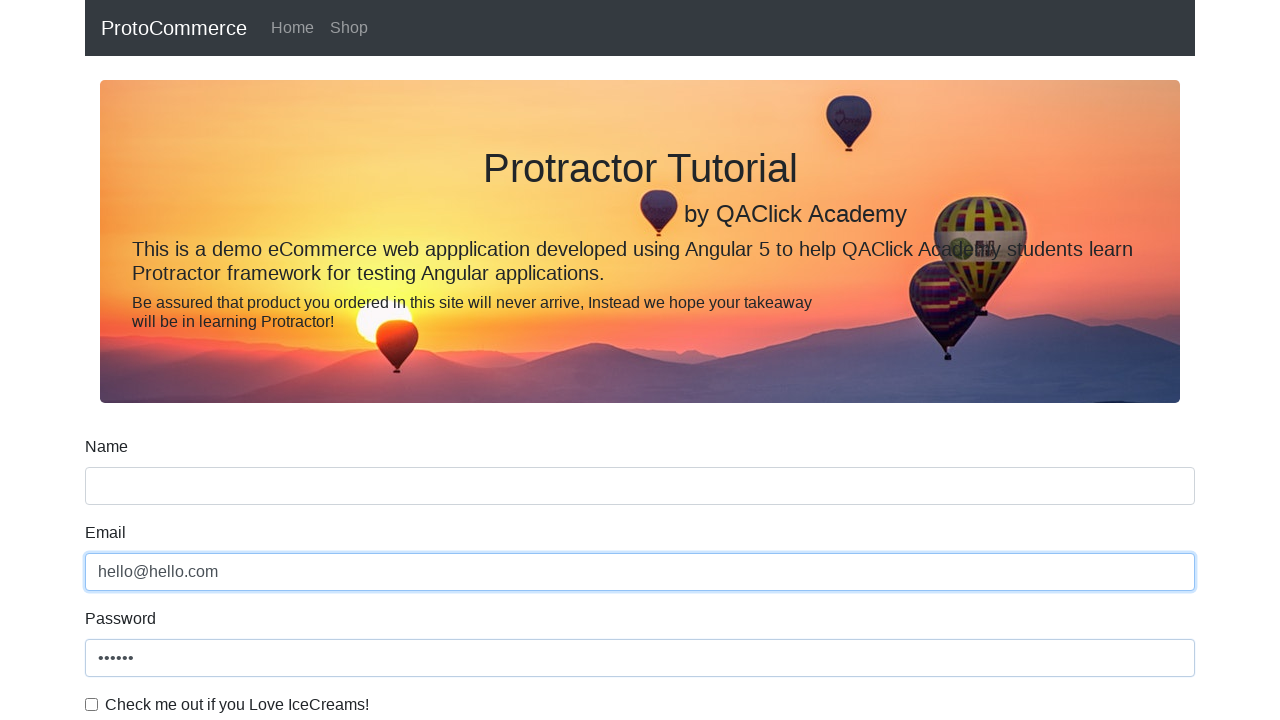

Filled name field with 'hello' on input[name='name']
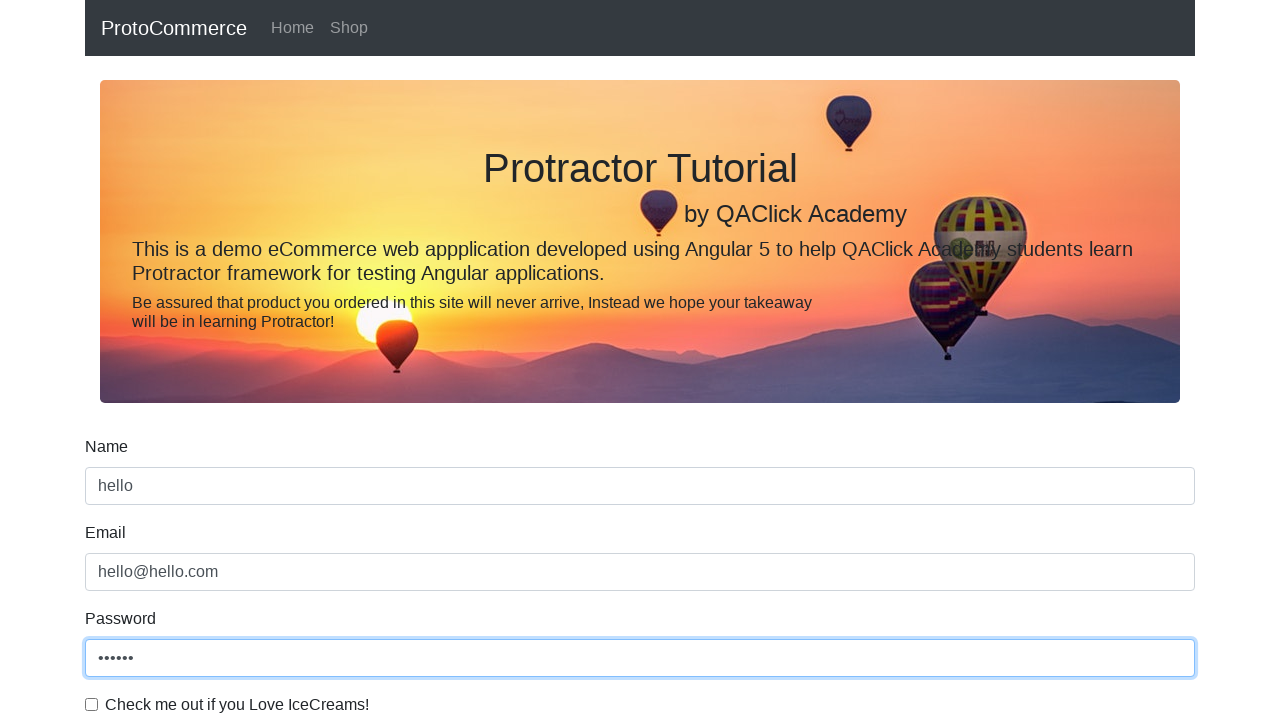

Checked the example checkbox at (92, 704) on #exampleCheck1
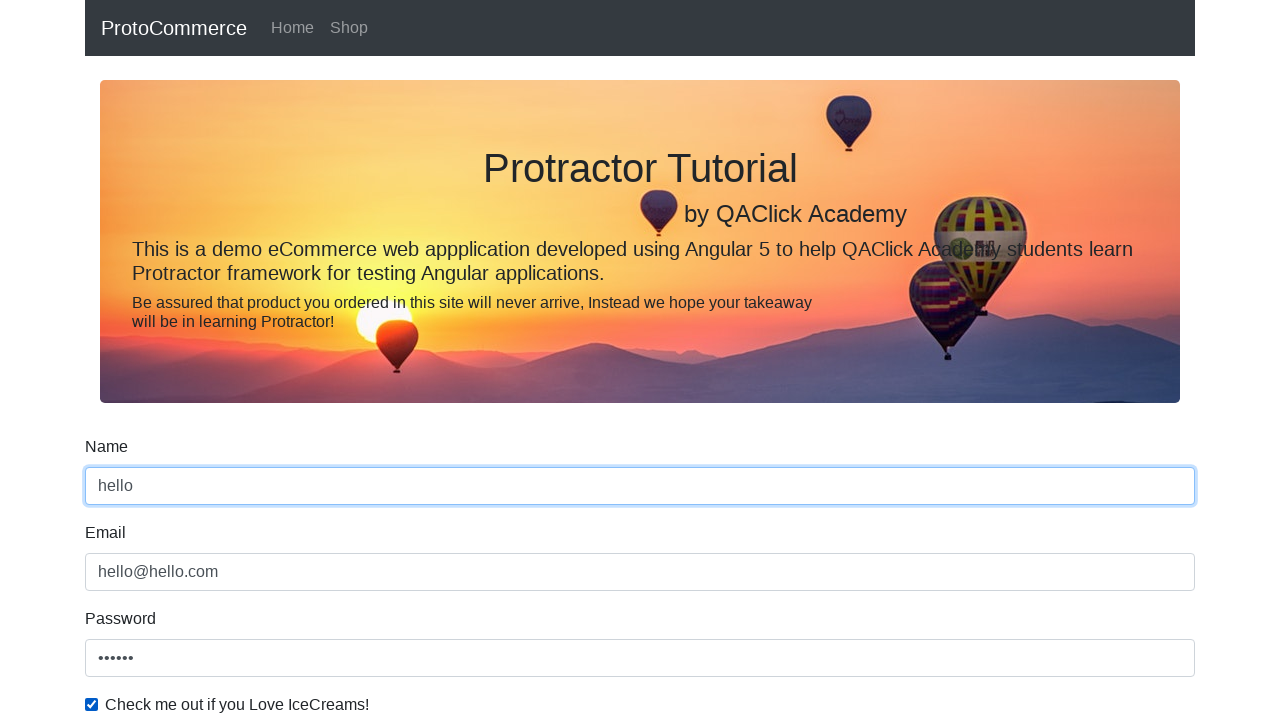

Clicked the form submit button at (123, 491) on input[type='submit']
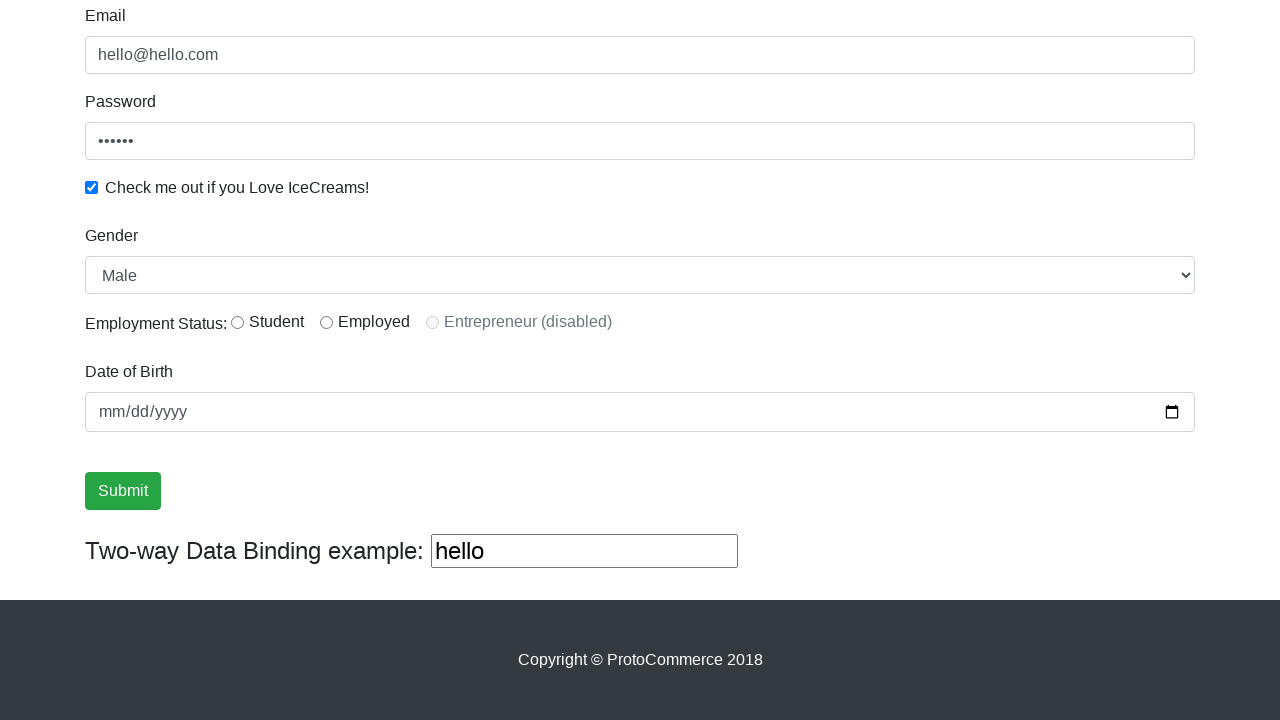

Success message appeared after form submission
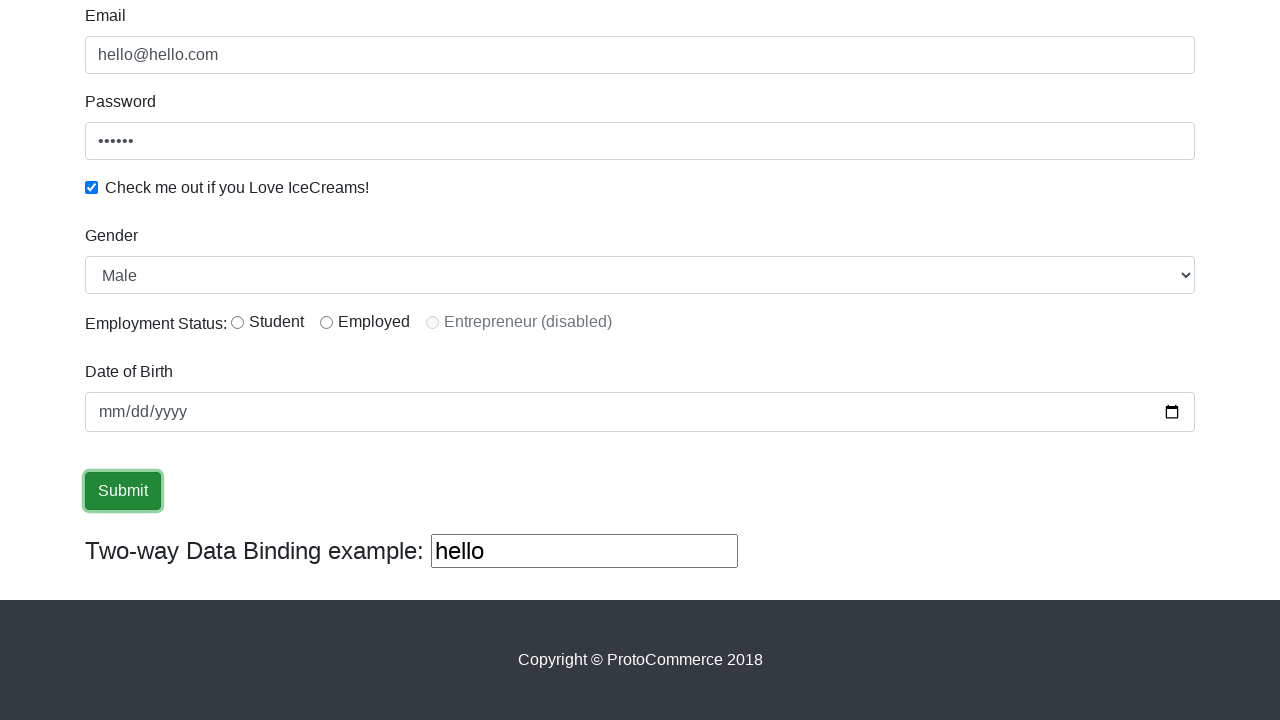

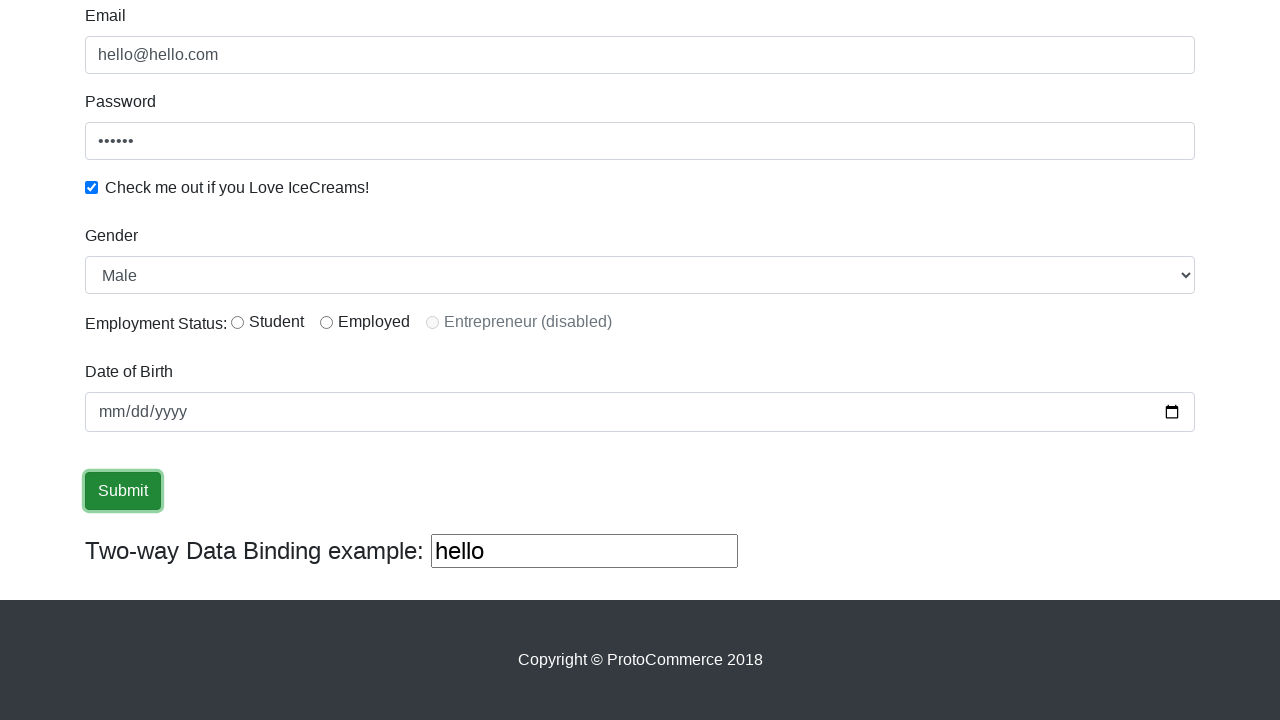